Tests that the currently applied filter is highlighted in the navigation

Starting URL: https://demo.playwright.dev/todomvc

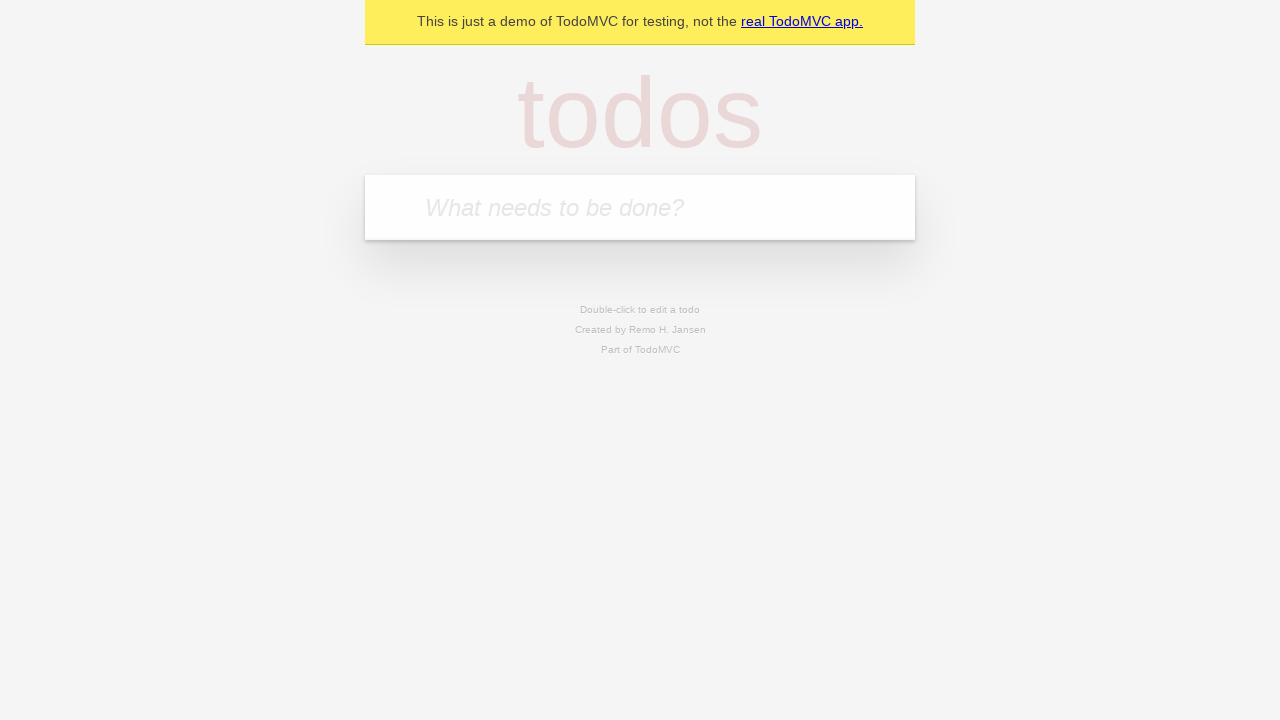

Filled todo input with 'buy some cheese' on internal:attr=[placeholder="What needs to be done?"i]
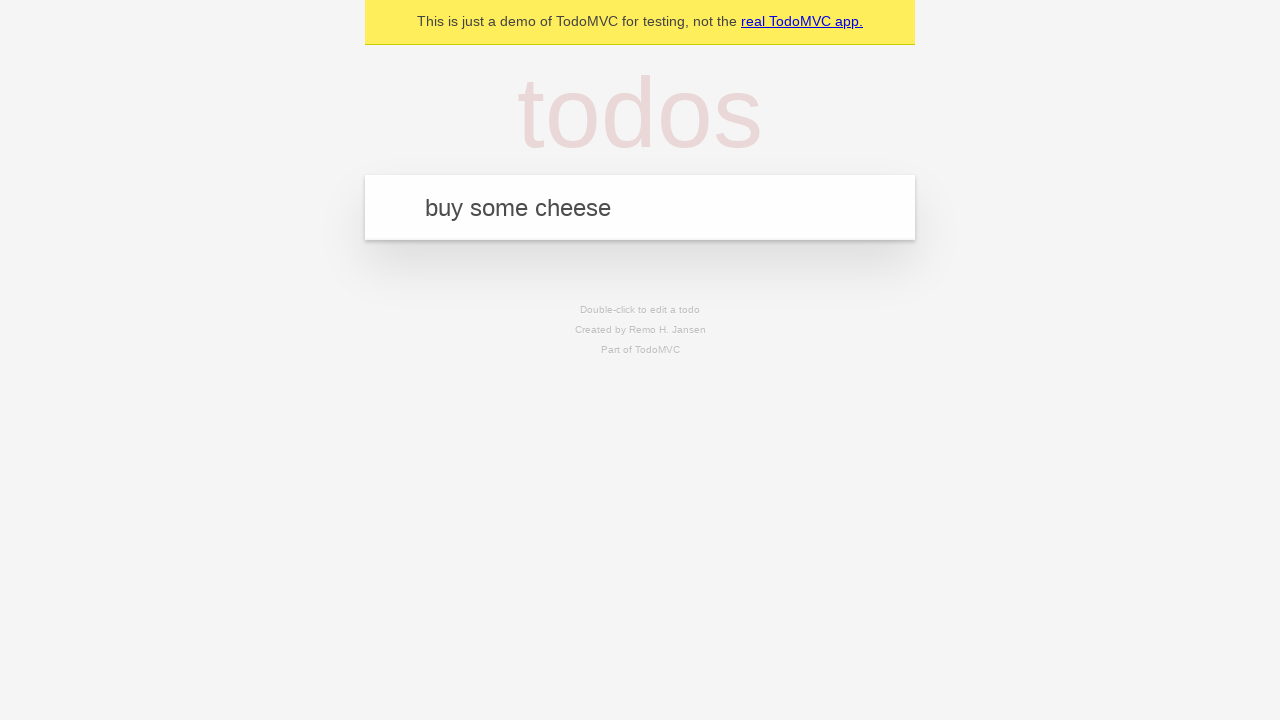

Pressed Enter to create todo 'buy some cheese' on internal:attr=[placeholder="What needs to be done?"i]
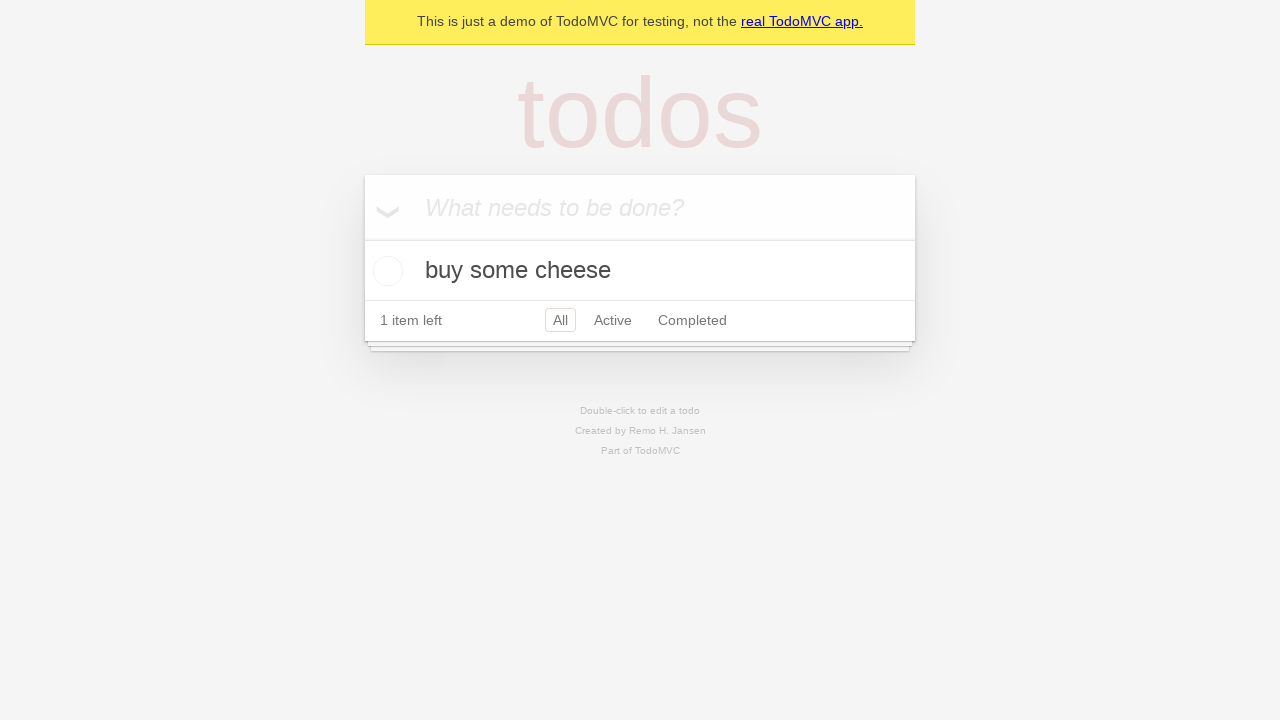

Filled todo input with 'feed the cat' on internal:attr=[placeholder="What needs to be done?"i]
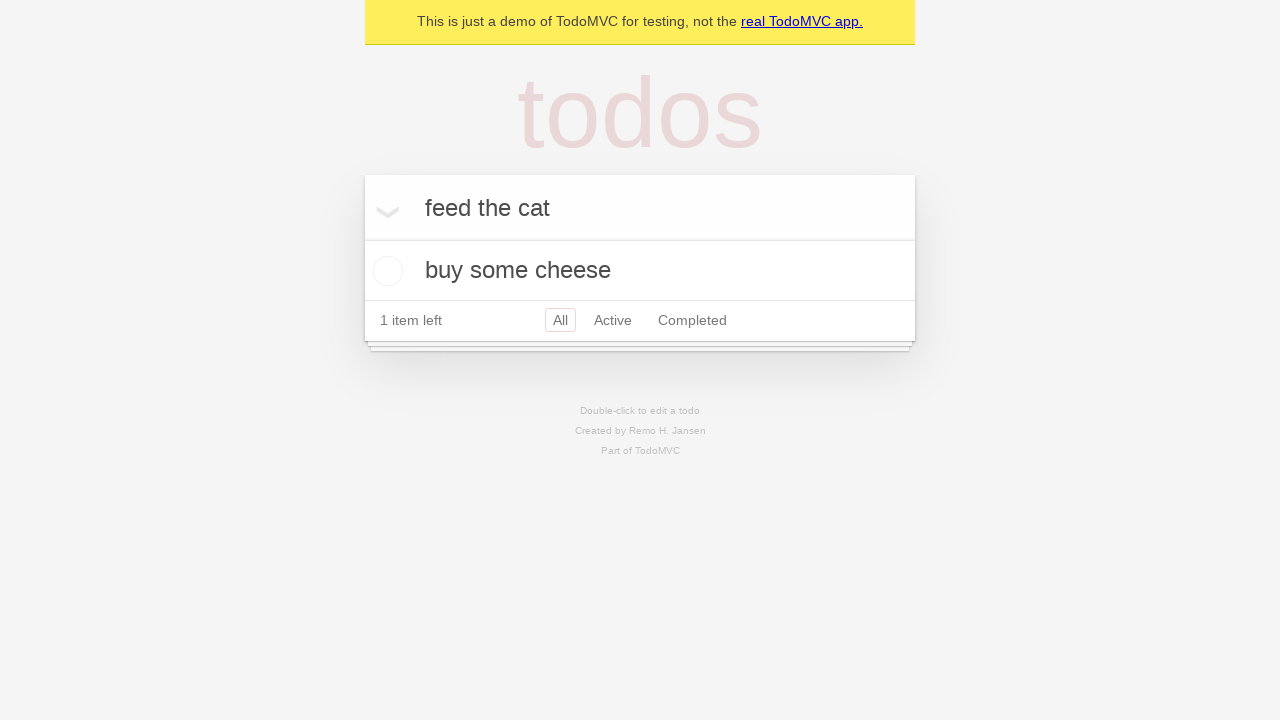

Pressed Enter to create todo 'feed the cat' on internal:attr=[placeholder="What needs to be done?"i]
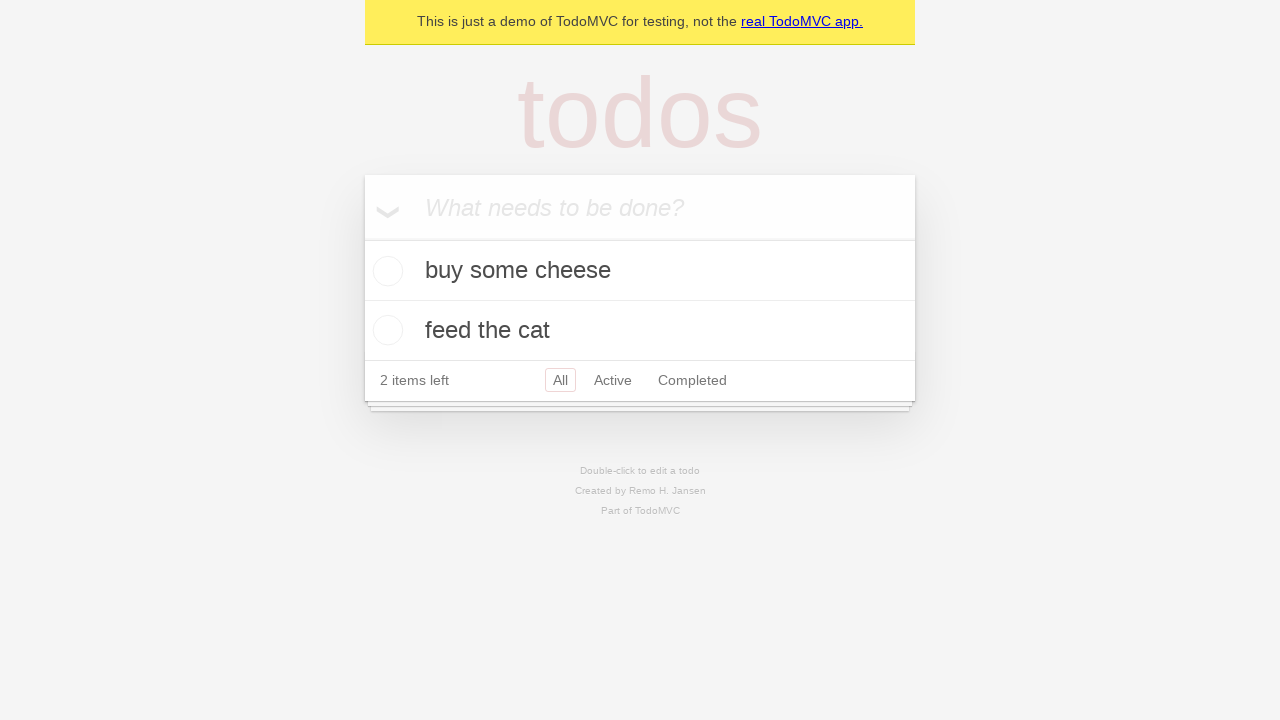

Filled todo input with 'book a doctors appointment' on internal:attr=[placeholder="What needs to be done?"i]
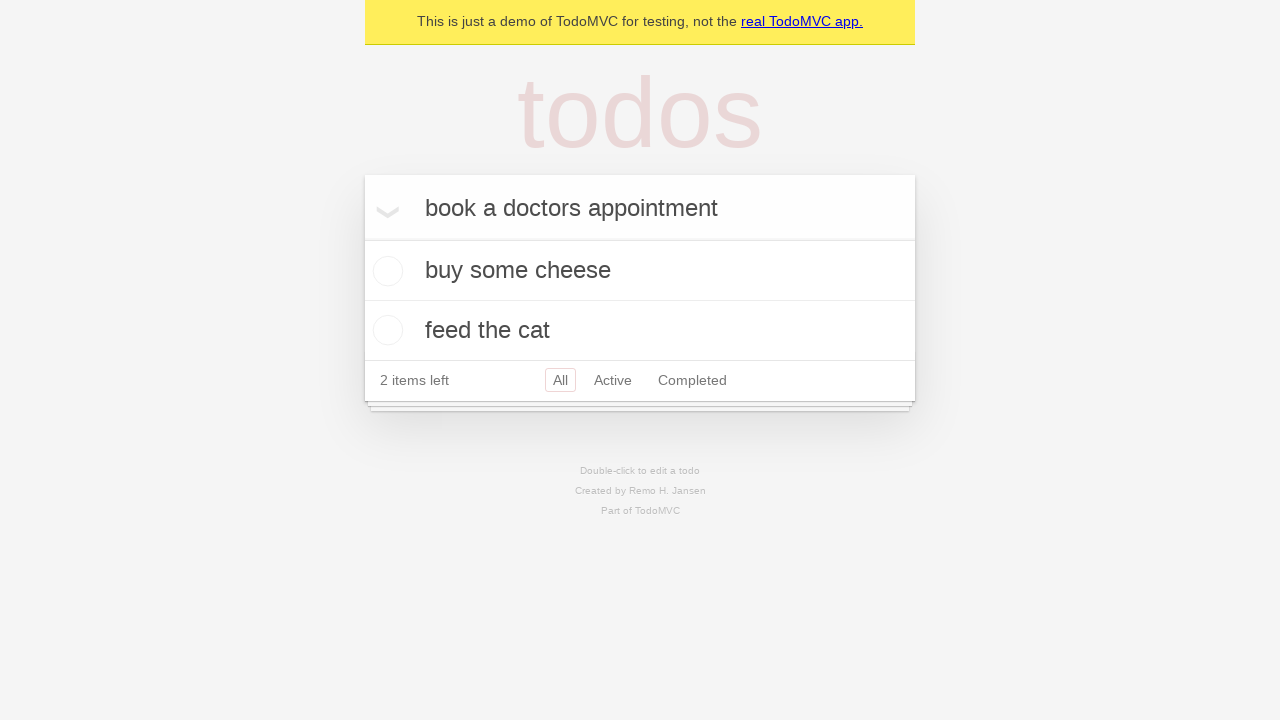

Pressed Enter to create todo 'book a doctors appointment' on internal:attr=[placeholder="What needs to be done?"i]
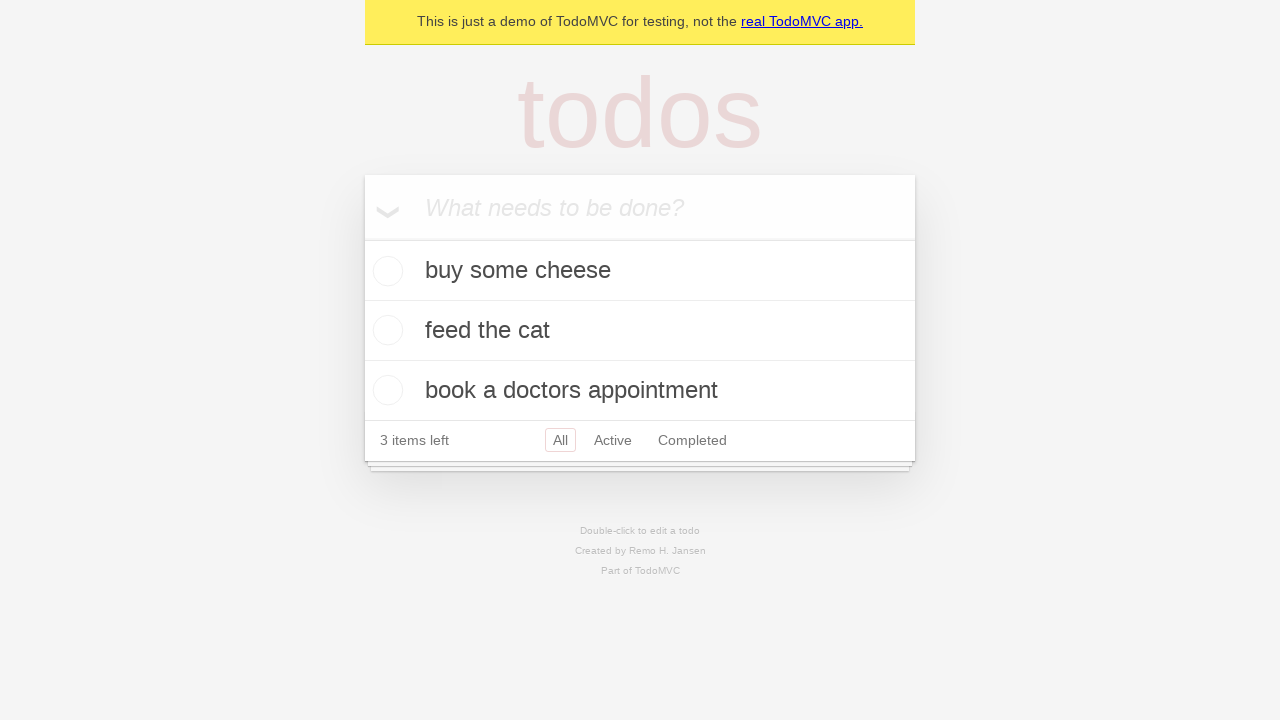

All 3 todo items loaded
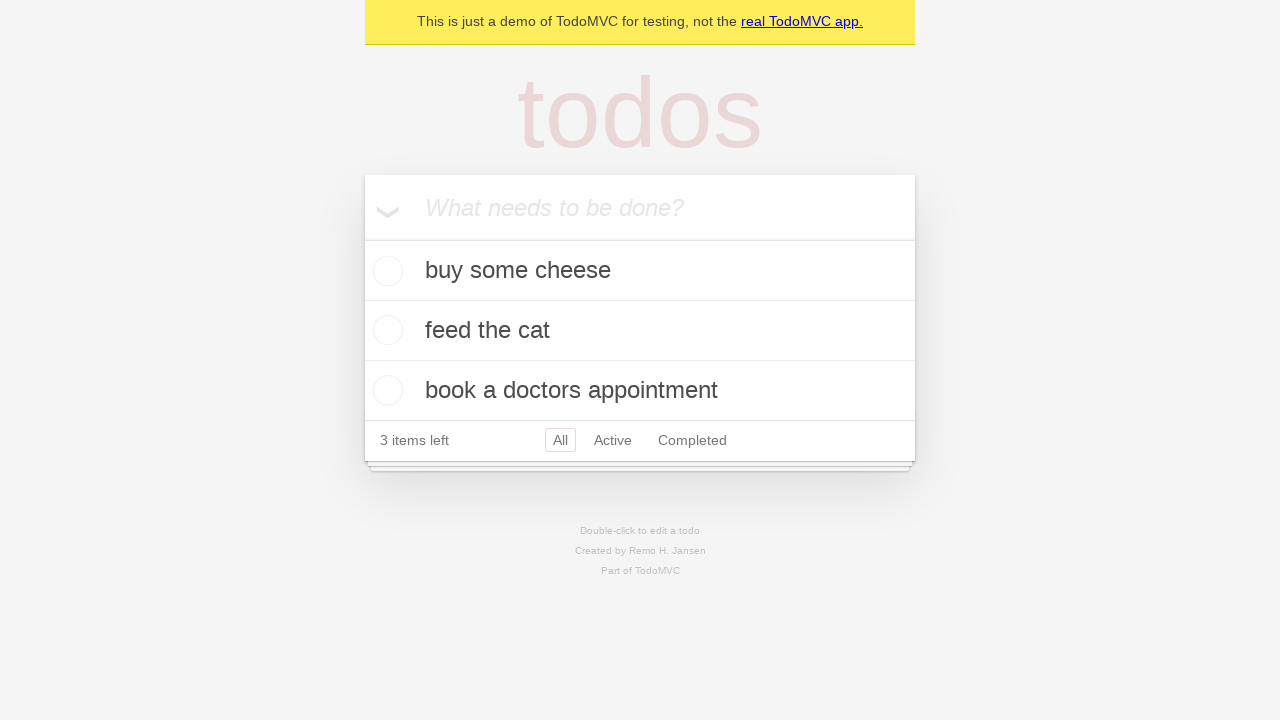

Clicked Active filter link at (613, 440) on internal:role=link[name="Active"i]
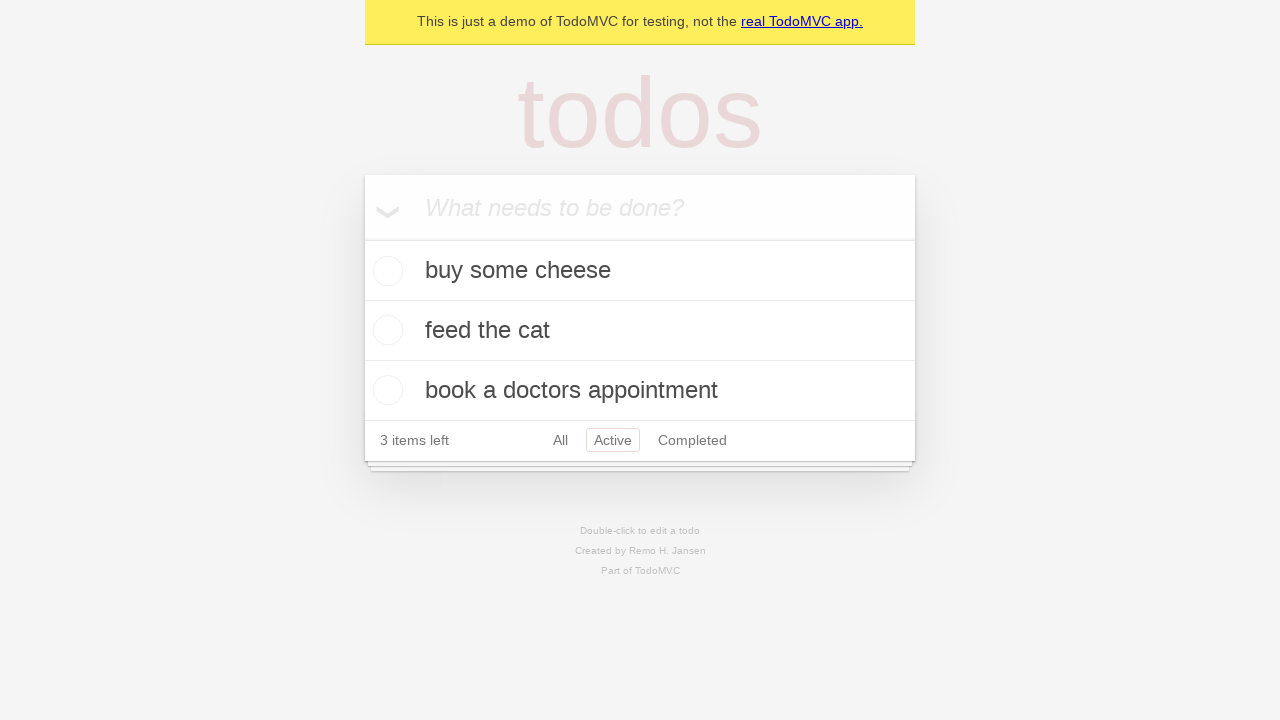

Clicked Completed filter link to verify it's highlighted at (692, 440) on internal:role=link[name="Completed"i]
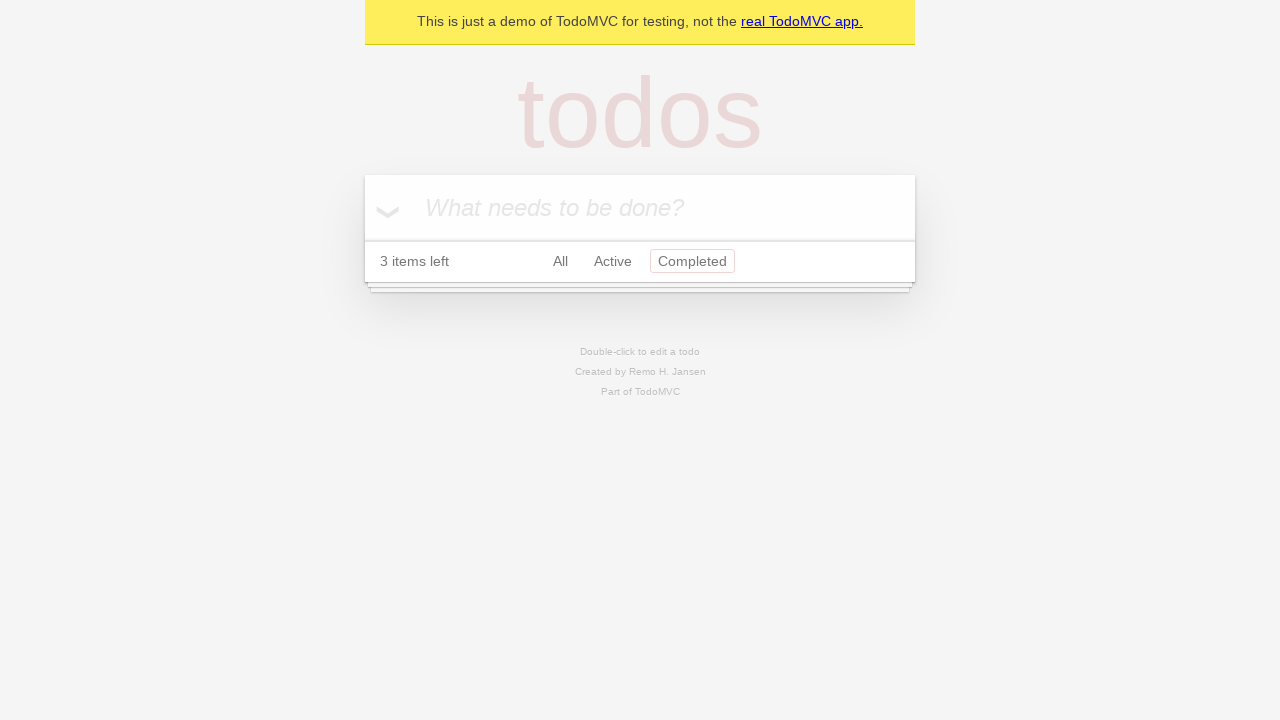

Waited for filter transition animation
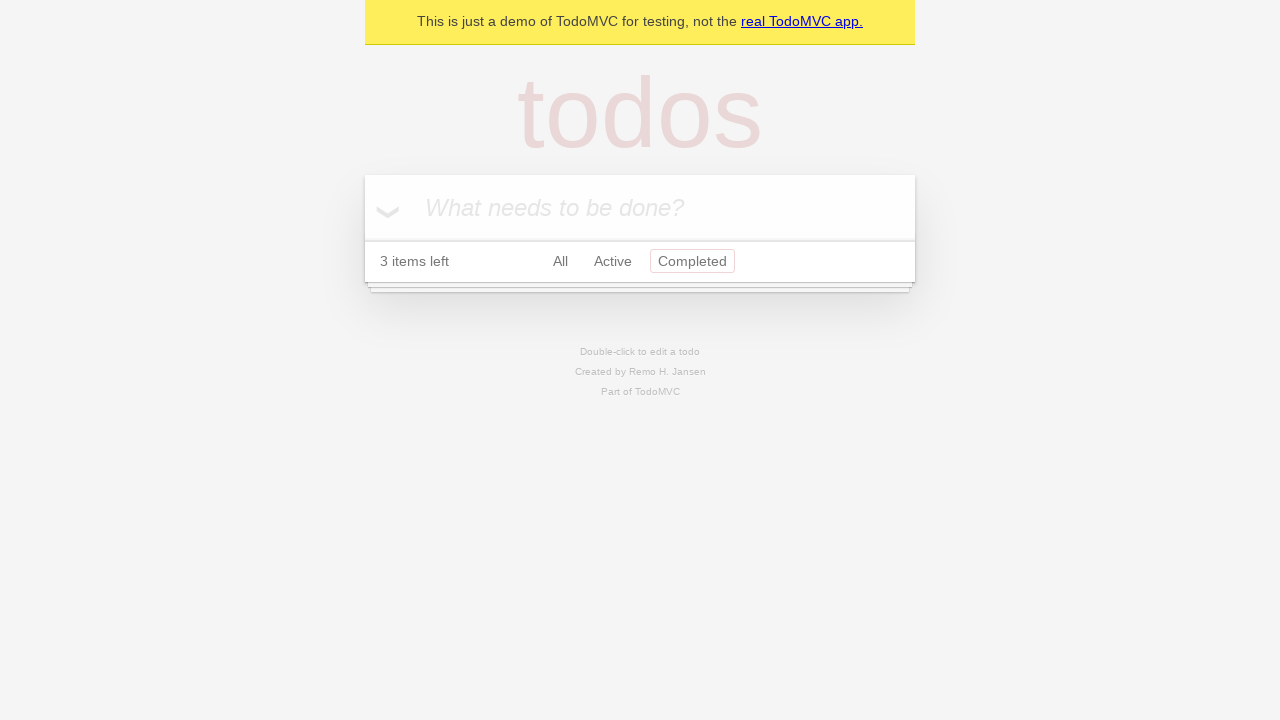

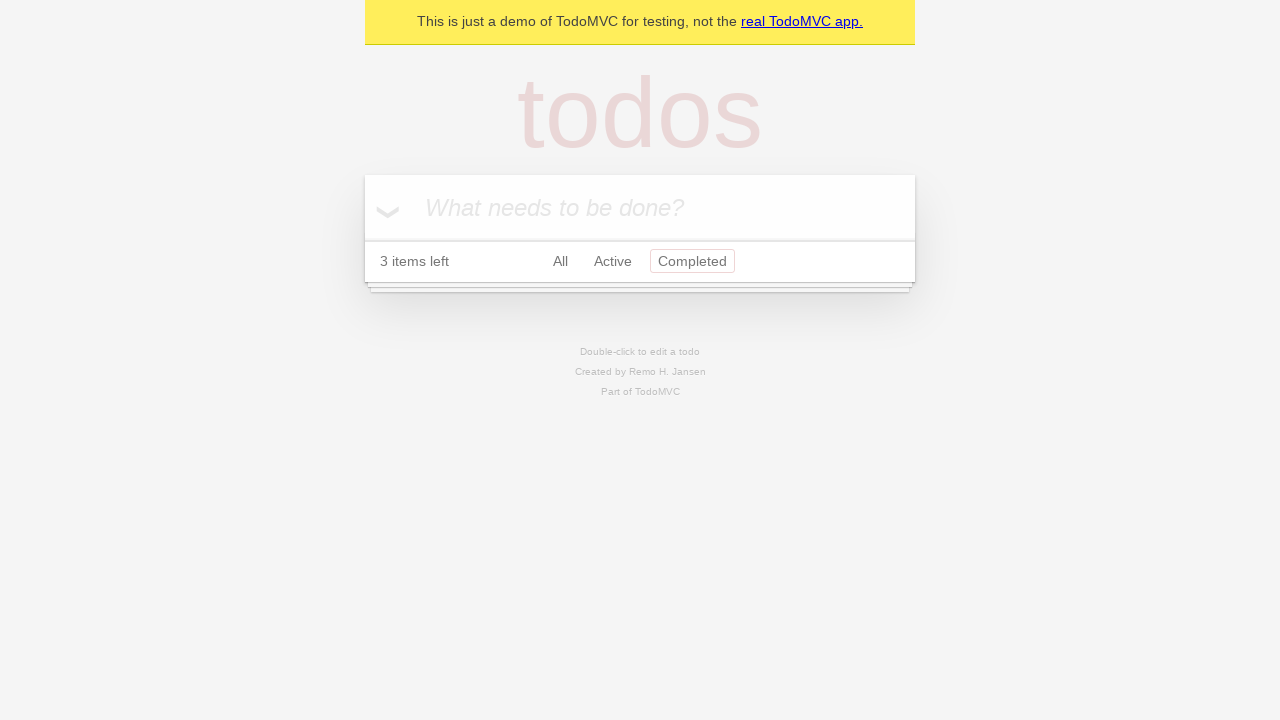